Tests dismissing a confirmation dialog box by clicking a button that triggers an alert and then dismissing/canceling it.

Starting URL: https://www.techlearn.in/code/confirmation-dialog-box/

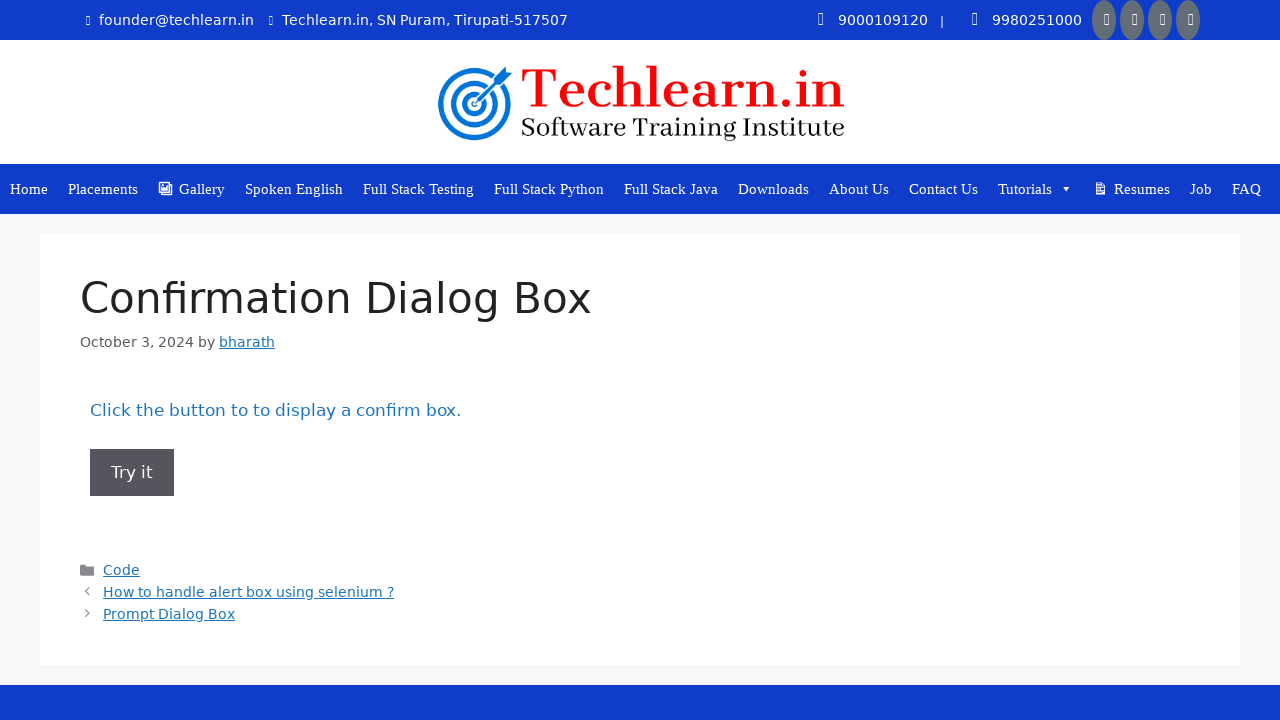

Set up dialog handler to automatically dismiss confirmation dialogs
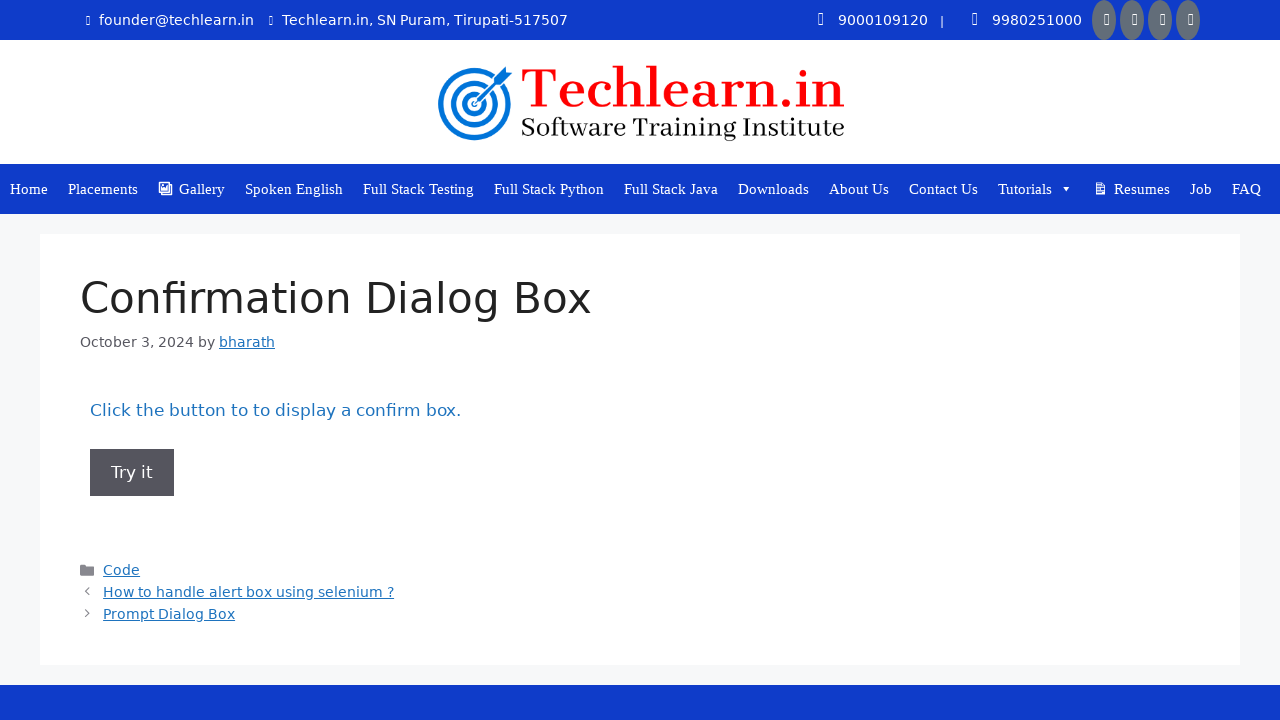

Clicked button that triggers the confirmation dialog at (132, 472) on button[onclick='myFunction()']
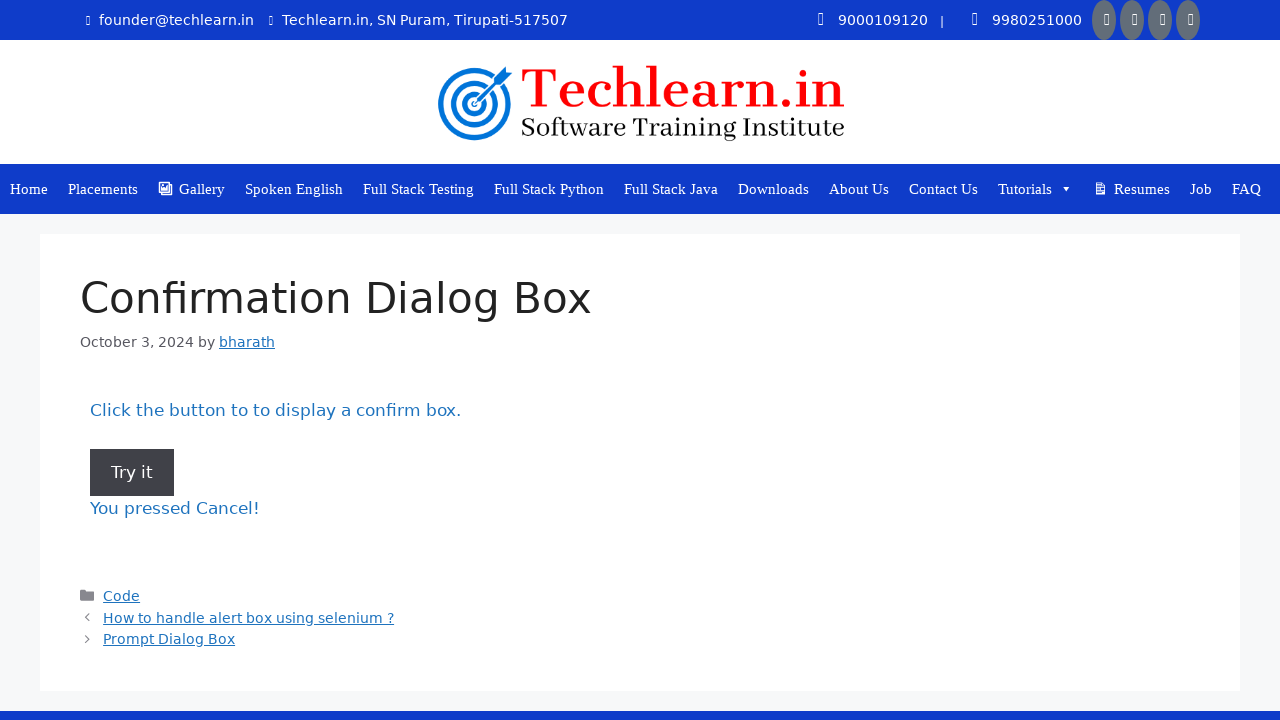

Waited for dialog dismissal to complete
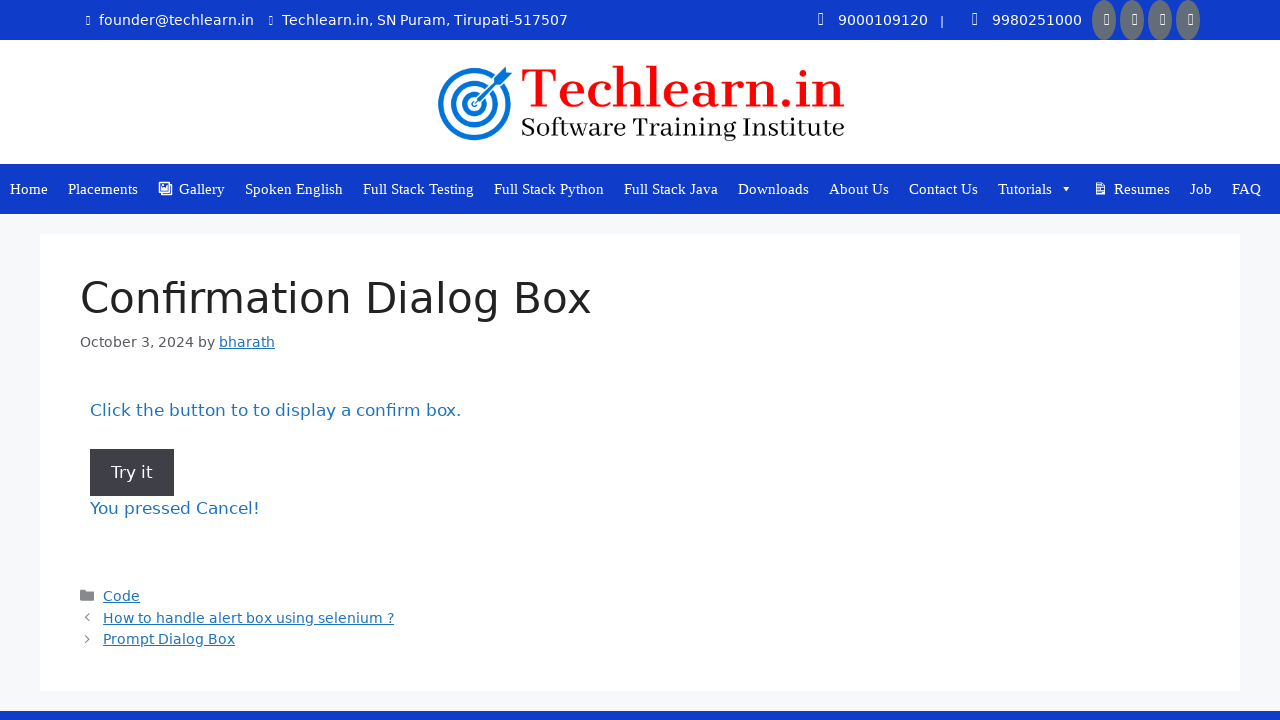

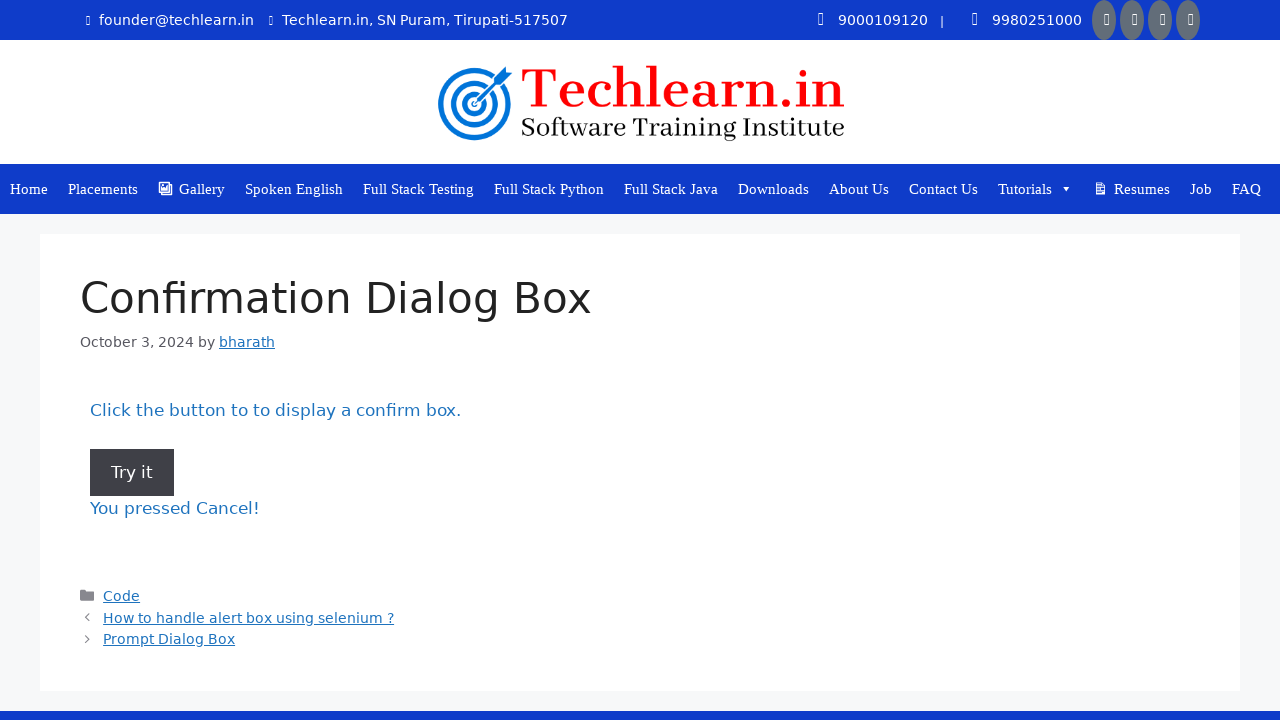